Tests checkbox functionality by selecting and deselecting a single checkbox, verifying the success message, then iterating through multiple checkboxes to select and deselect all of them.

Starting URL: https://syntaxprojects.com/basic-checkbox-demo.php

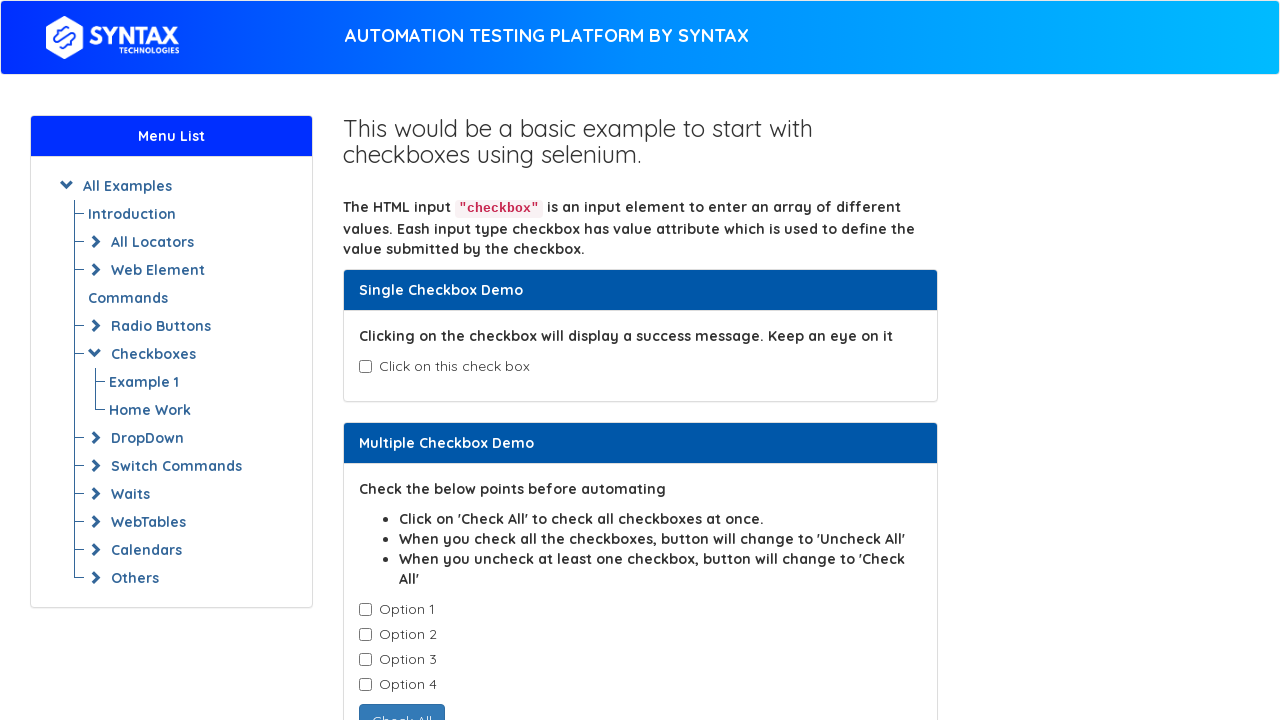

Located the age checkbox element
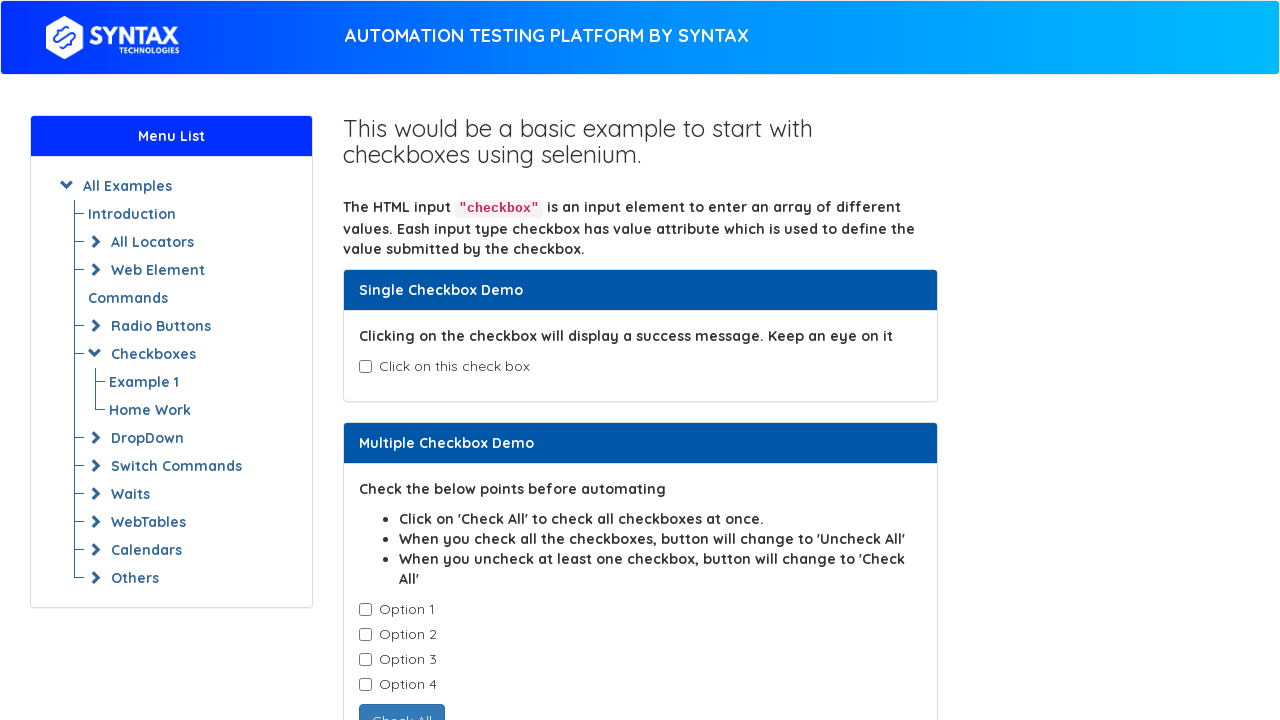

Clicked to select the age checkbox at (365, 367) on input#isAgeSelected
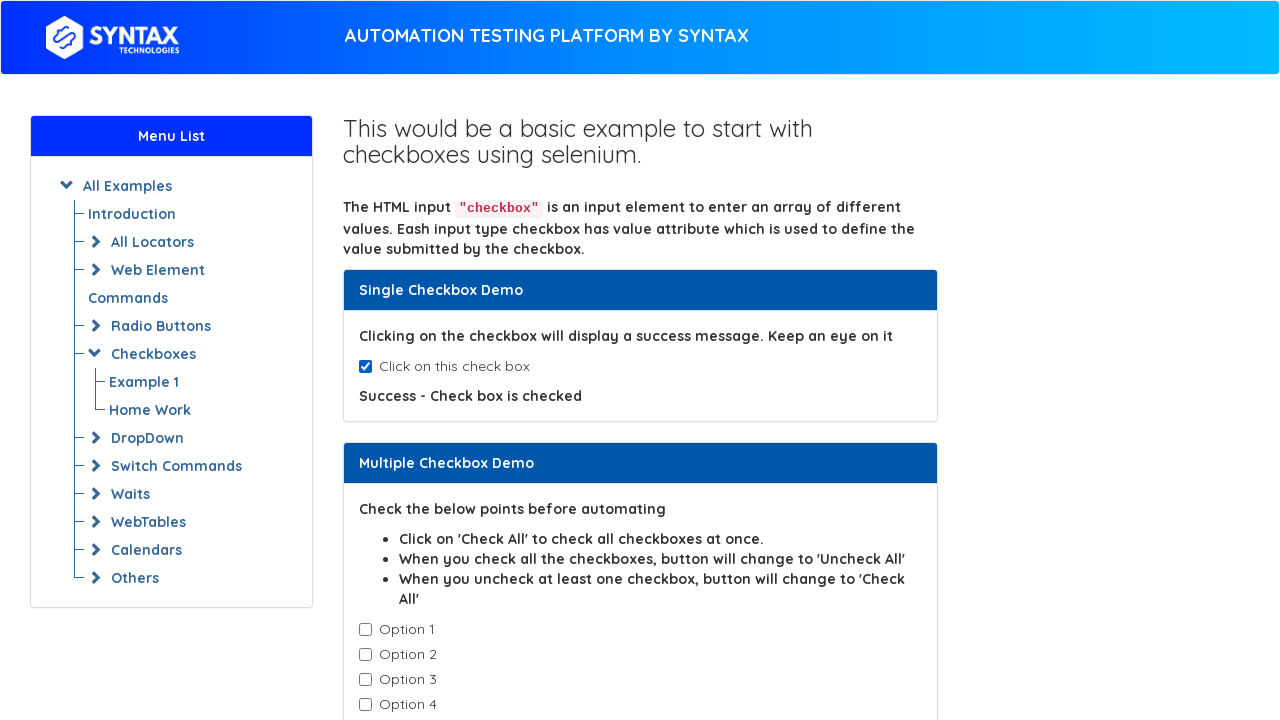

Success message appeared confirming checkbox is checked
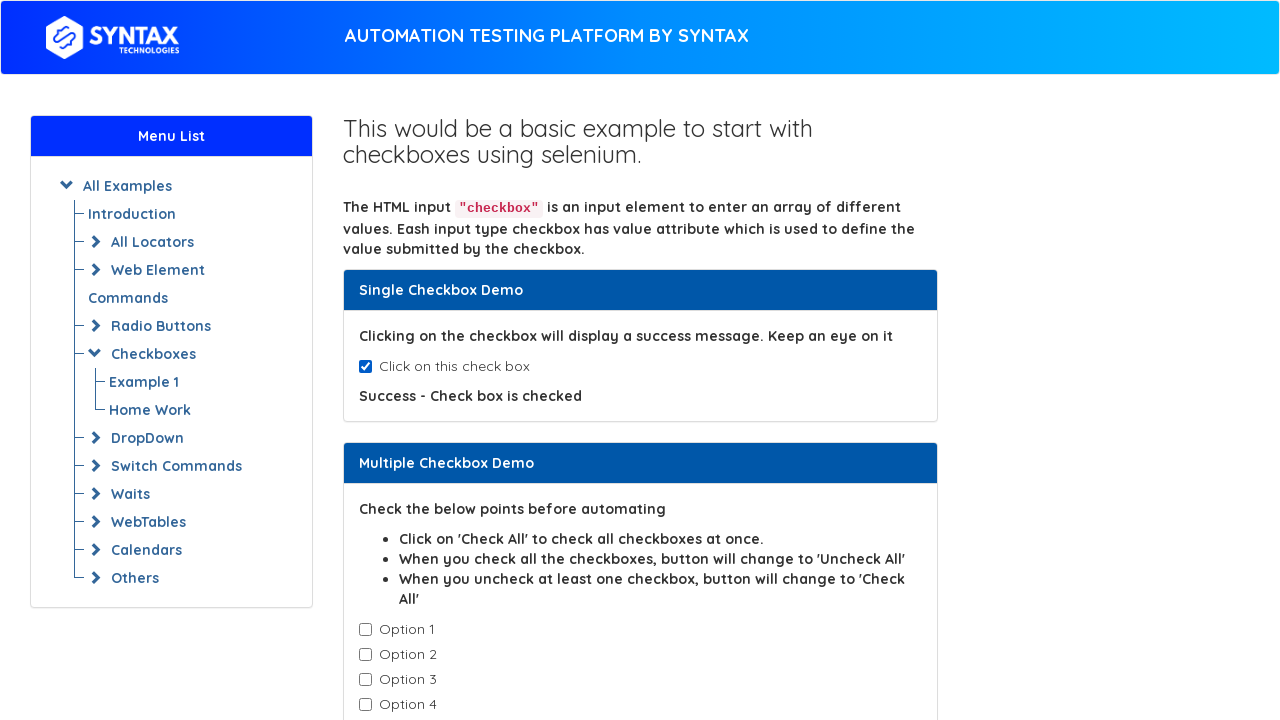

Clicked to deselect the age checkbox at (365, 367) on input#isAgeSelected
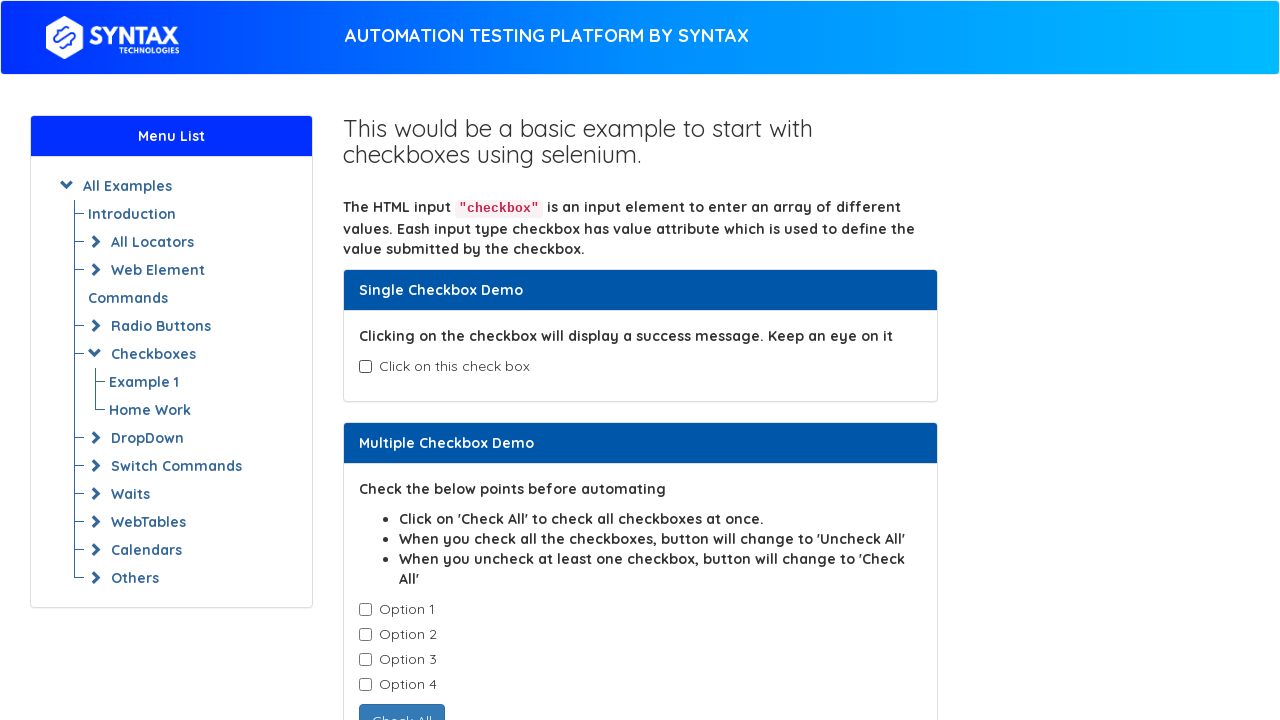

Located all checkboxes with class cb1-element
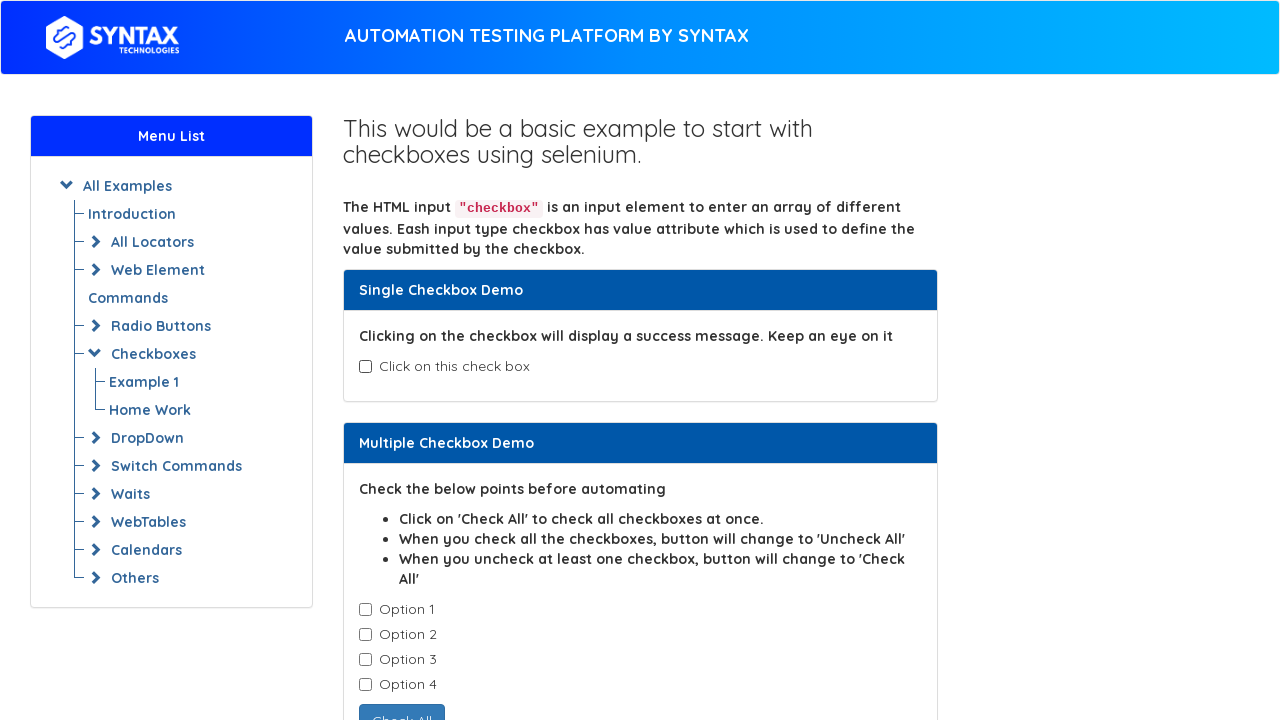

Counted 4 checkboxes
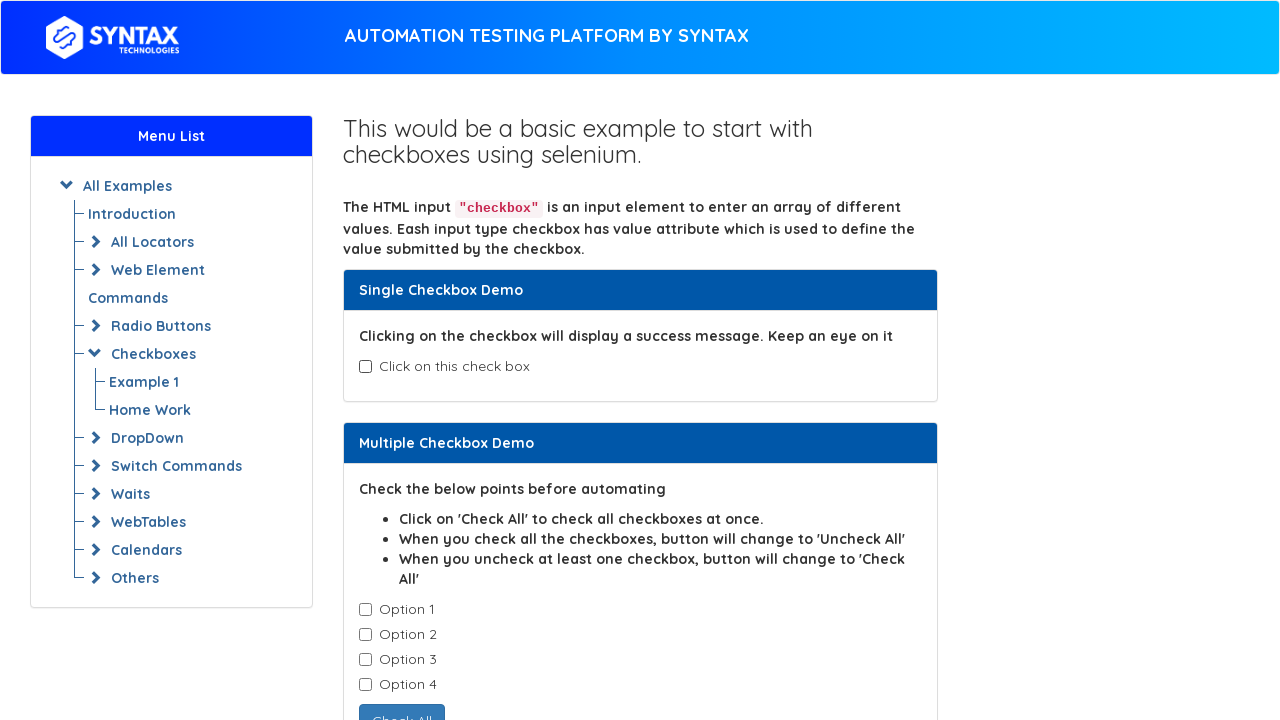

Clicked to select checkbox 1 of 4 at (365, 610) on input.cb1-element >> nth=0
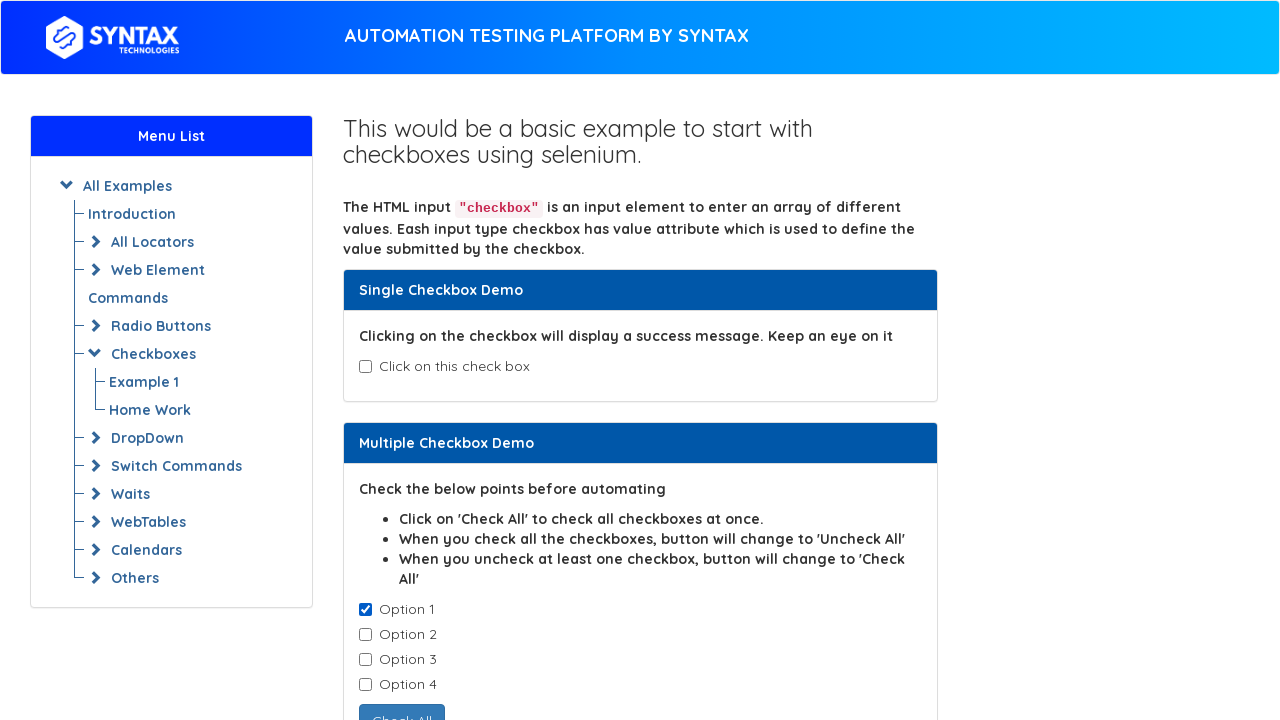

Clicked to select checkbox 2 of 4 at (365, 635) on input.cb1-element >> nth=1
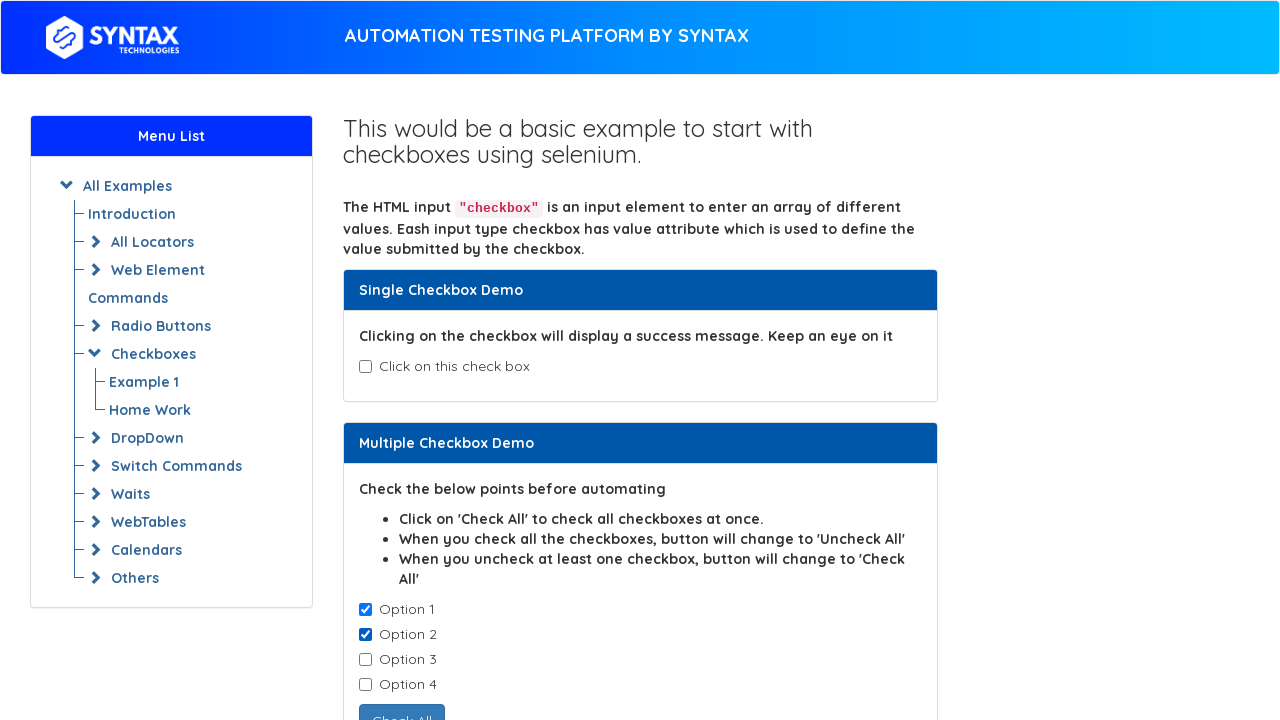

Clicked to select checkbox 3 of 4 at (365, 660) on input.cb1-element >> nth=2
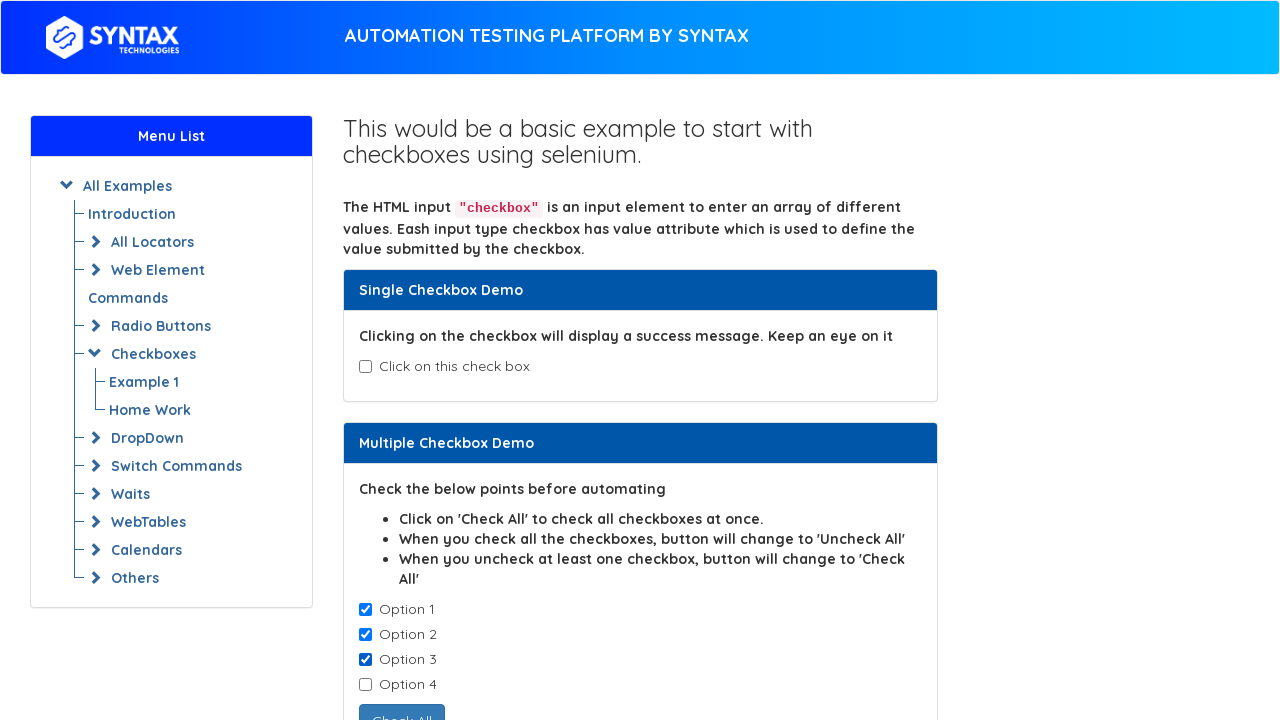

Clicked to select checkbox 4 of 4 at (365, 685) on input.cb1-element >> nth=3
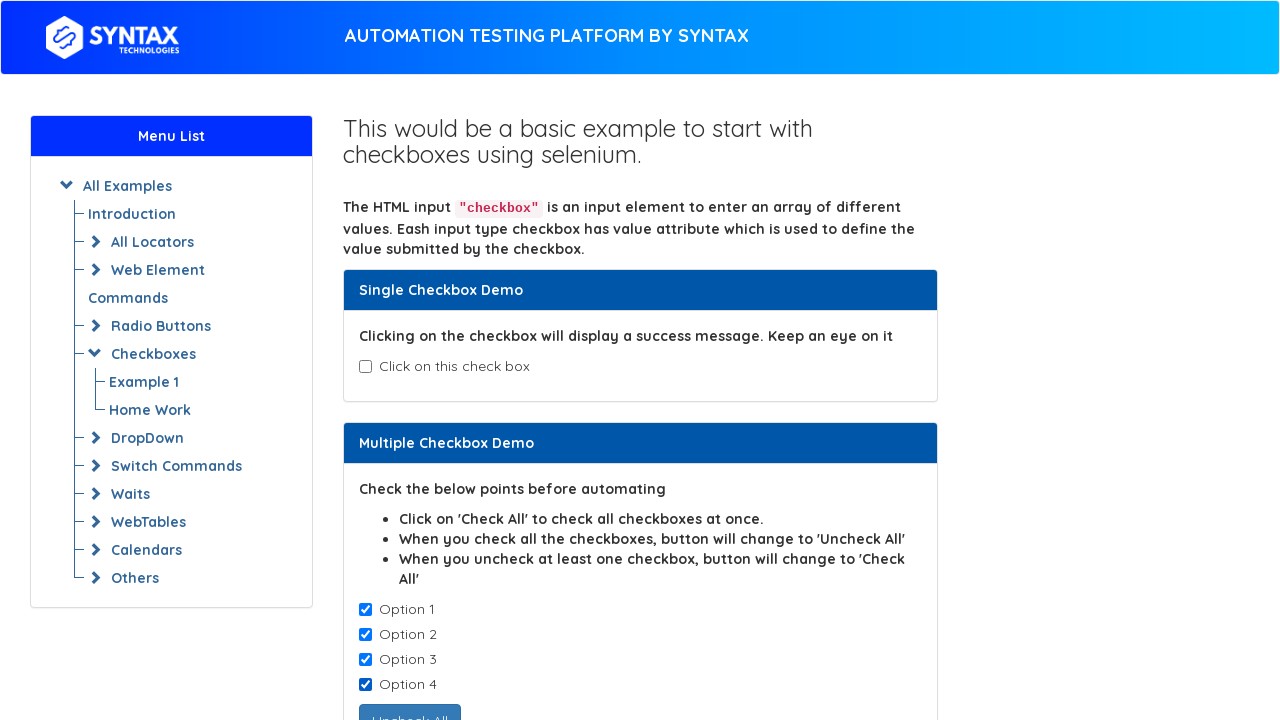

Clicked to deselect checkbox 1 of 4 at (365, 610) on input.cb1-element >> nth=0
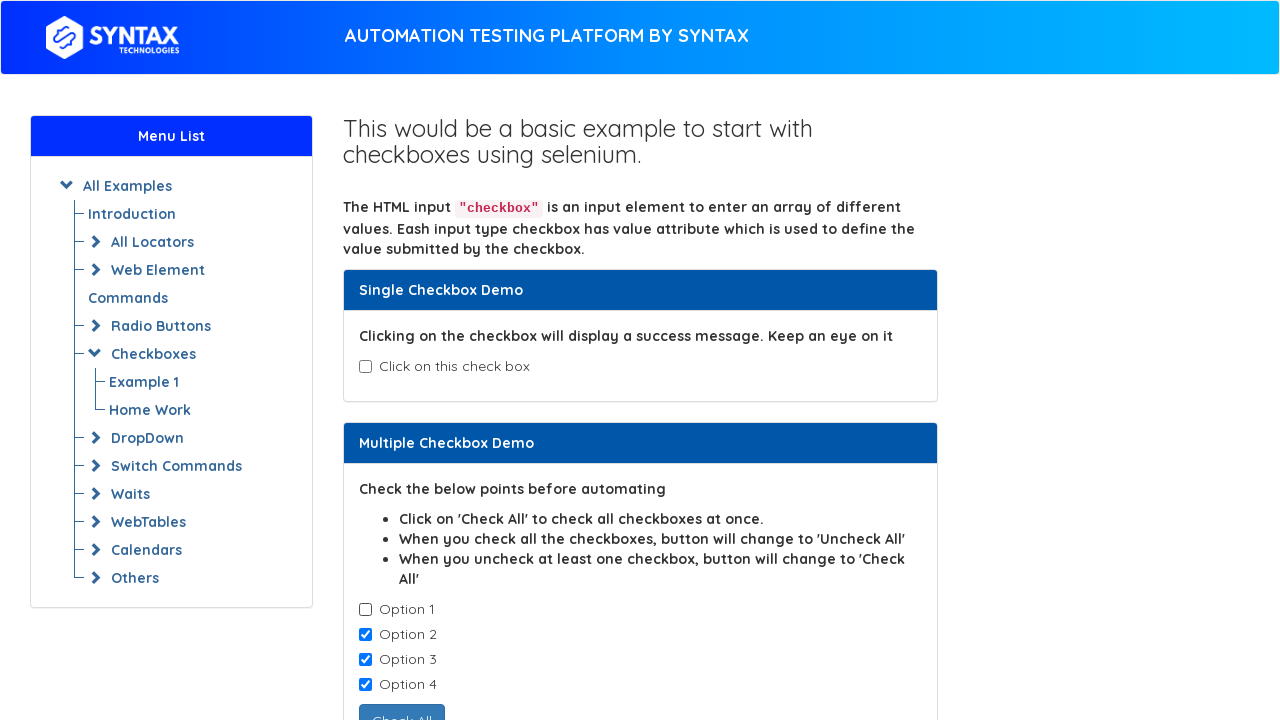

Clicked to deselect checkbox 2 of 4 at (365, 635) on input.cb1-element >> nth=1
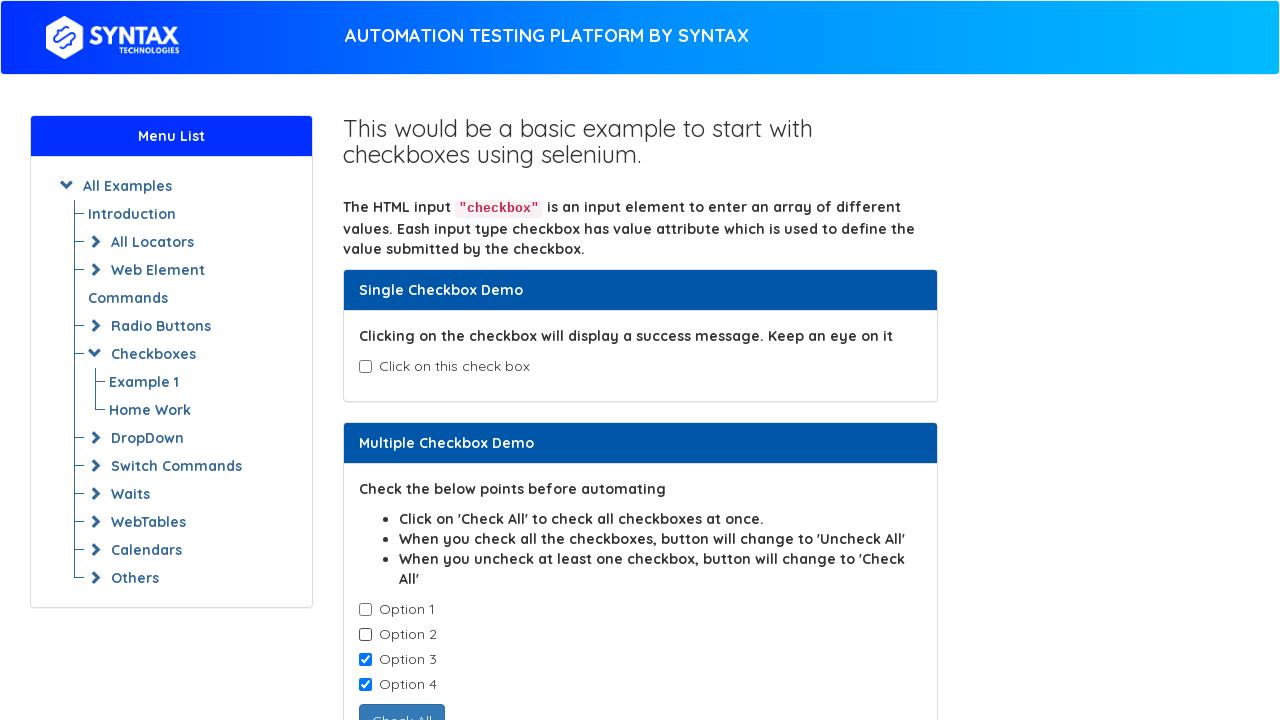

Clicked to deselect checkbox 3 of 4 at (365, 660) on input.cb1-element >> nth=2
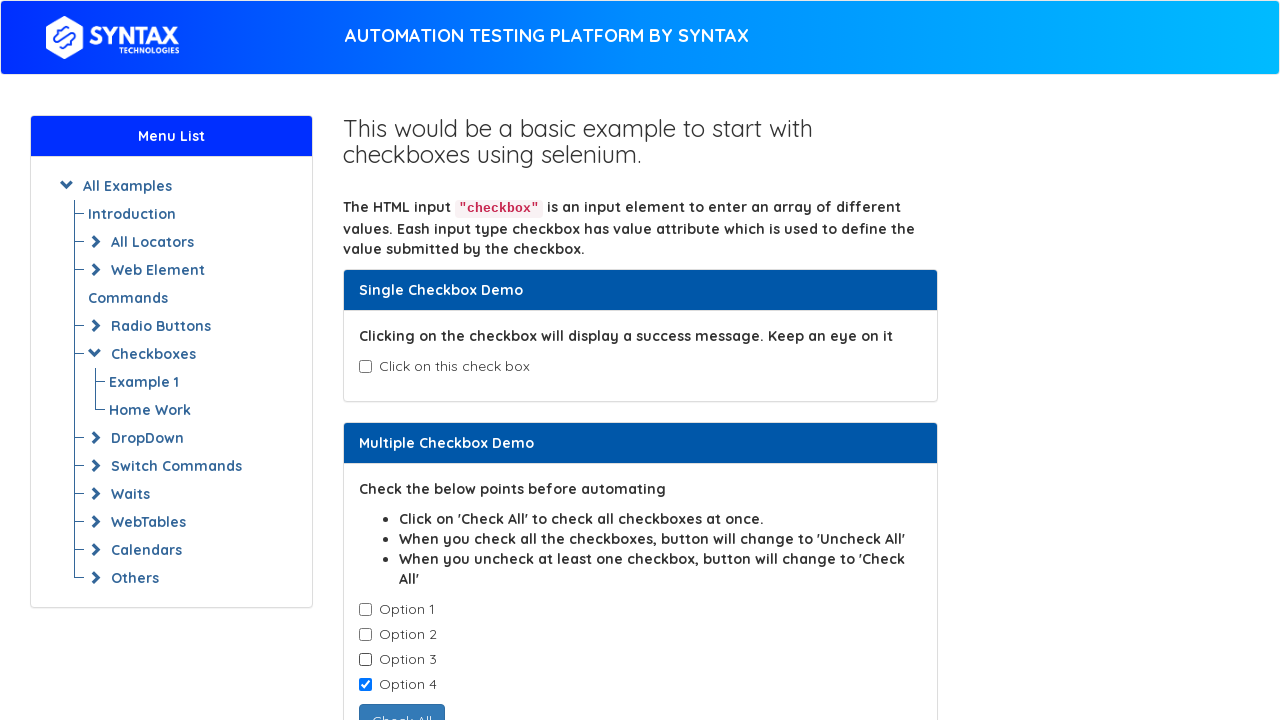

Clicked to deselect checkbox 4 of 4 at (365, 685) on input.cb1-element >> nth=3
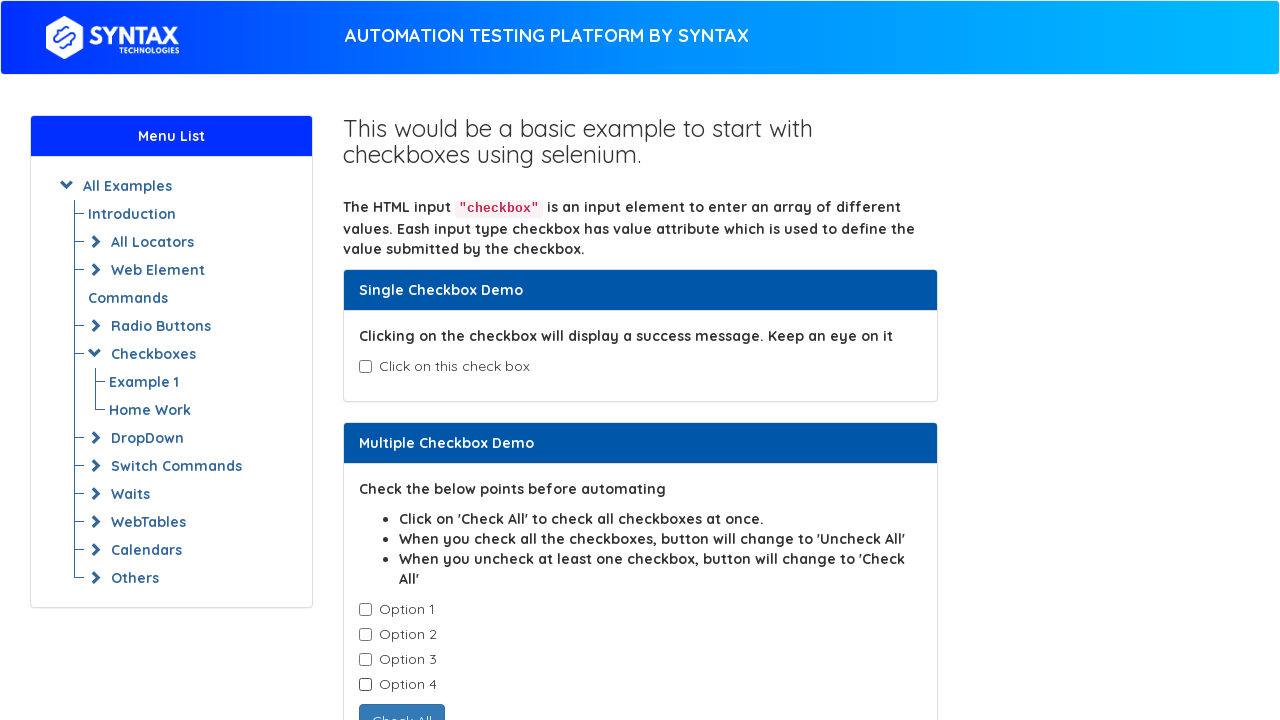

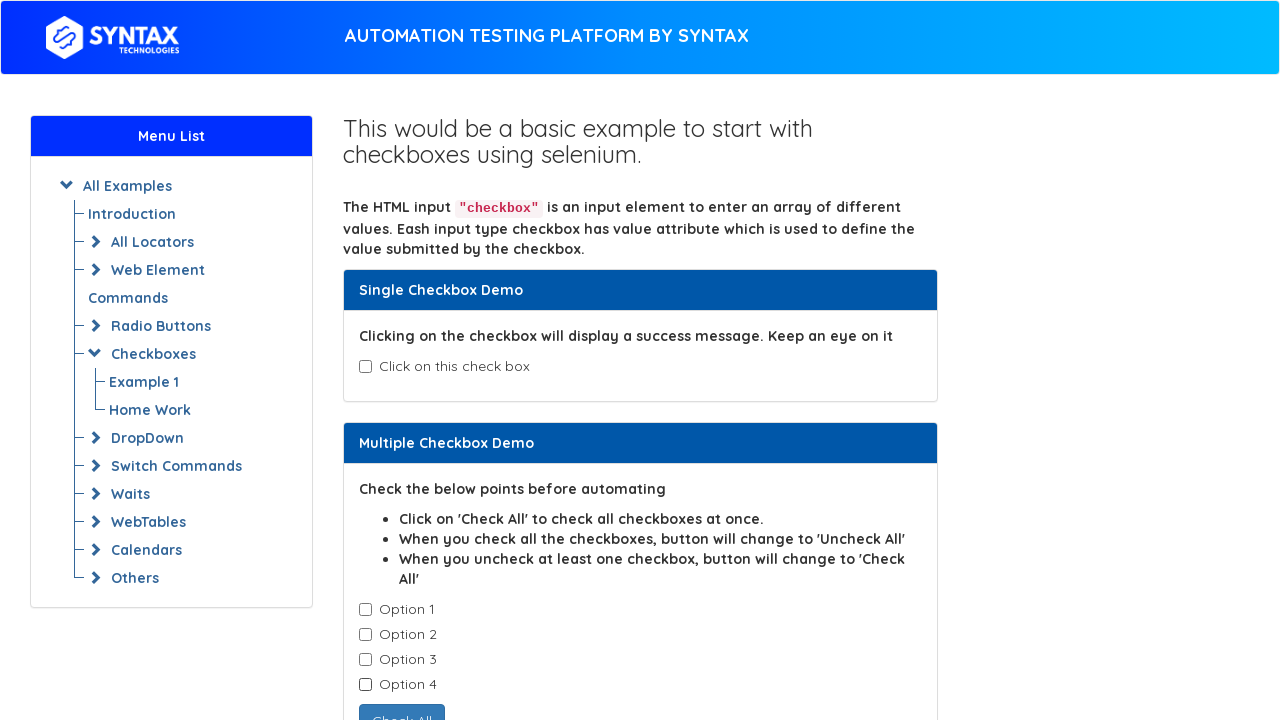